Tests alert handling by clicking a button that triggers an alert and dismissing it

Starting URL: http://suninjuly.github.io/alert_accept.html

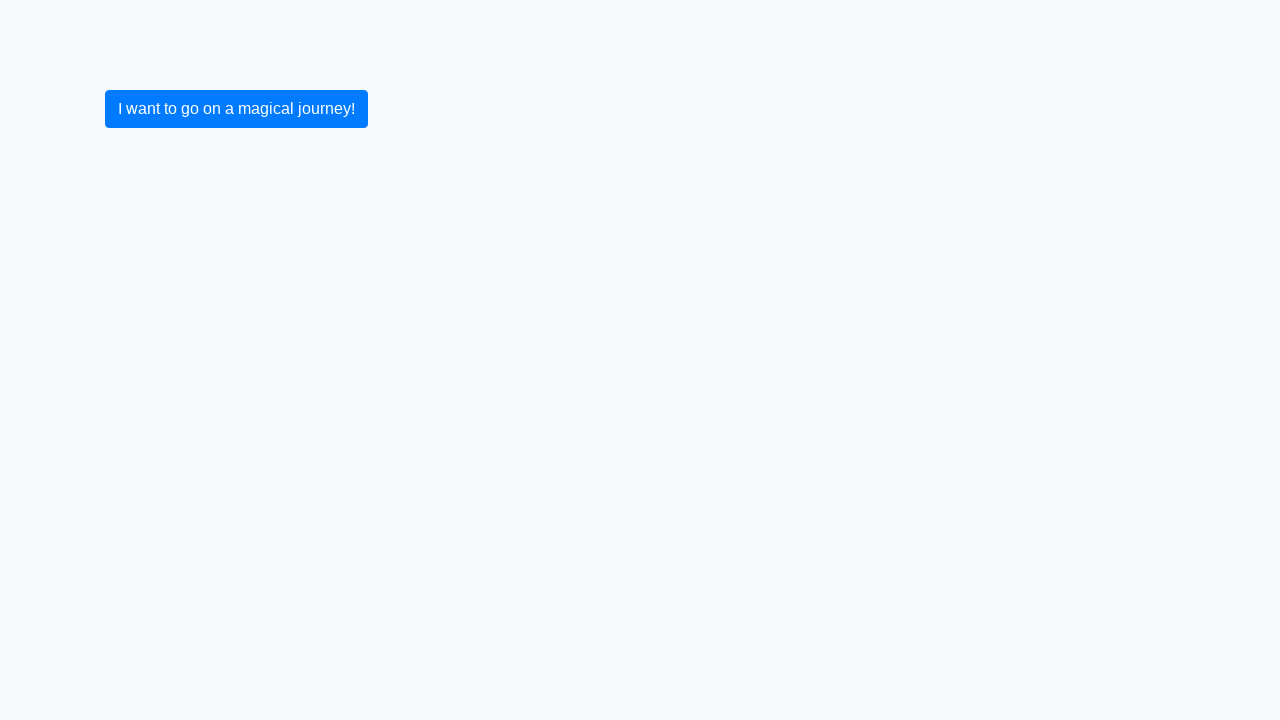

Clicked submit button to trigger alert at (236, 109) on xpath=//button[@type='submit']
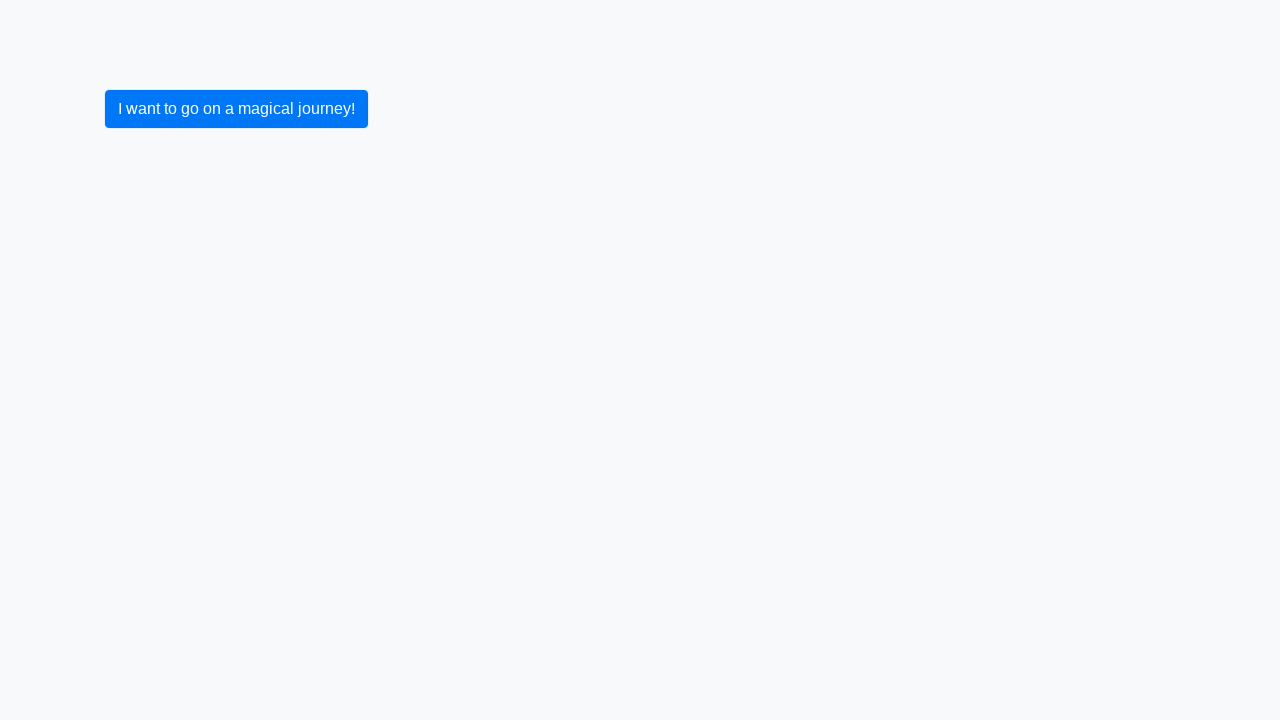

Set up alert handler to dismiss dialog
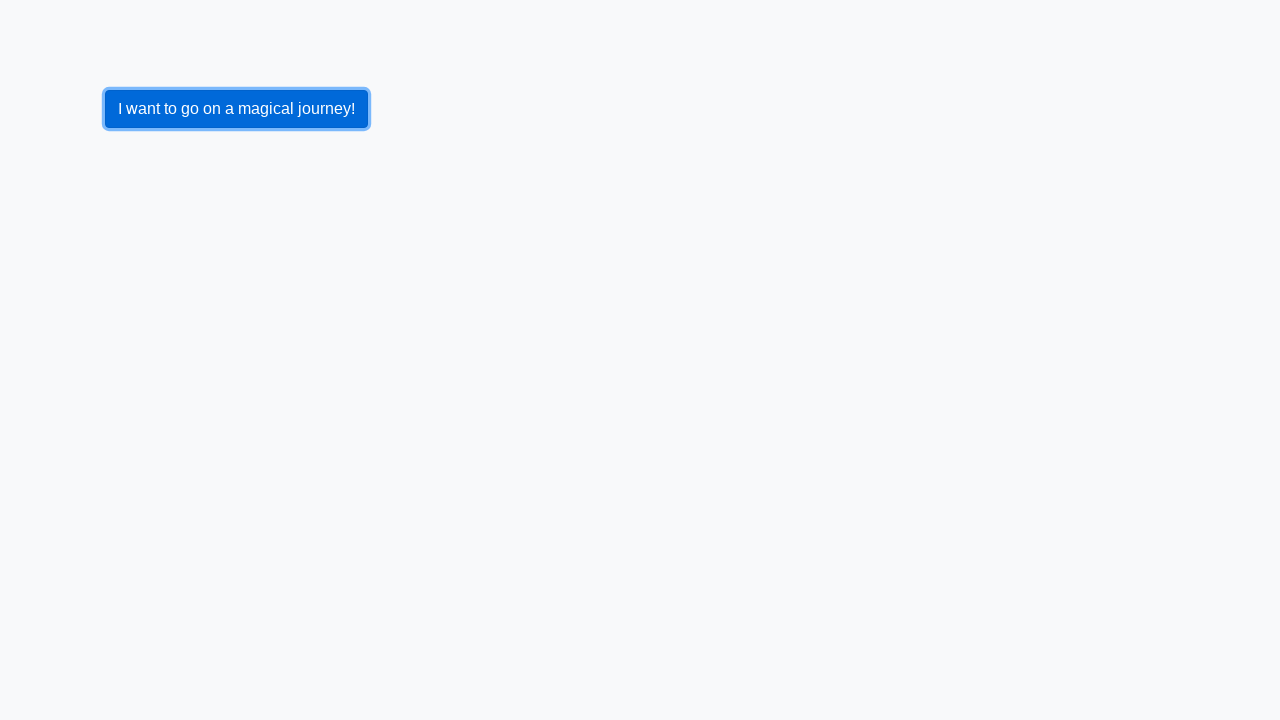

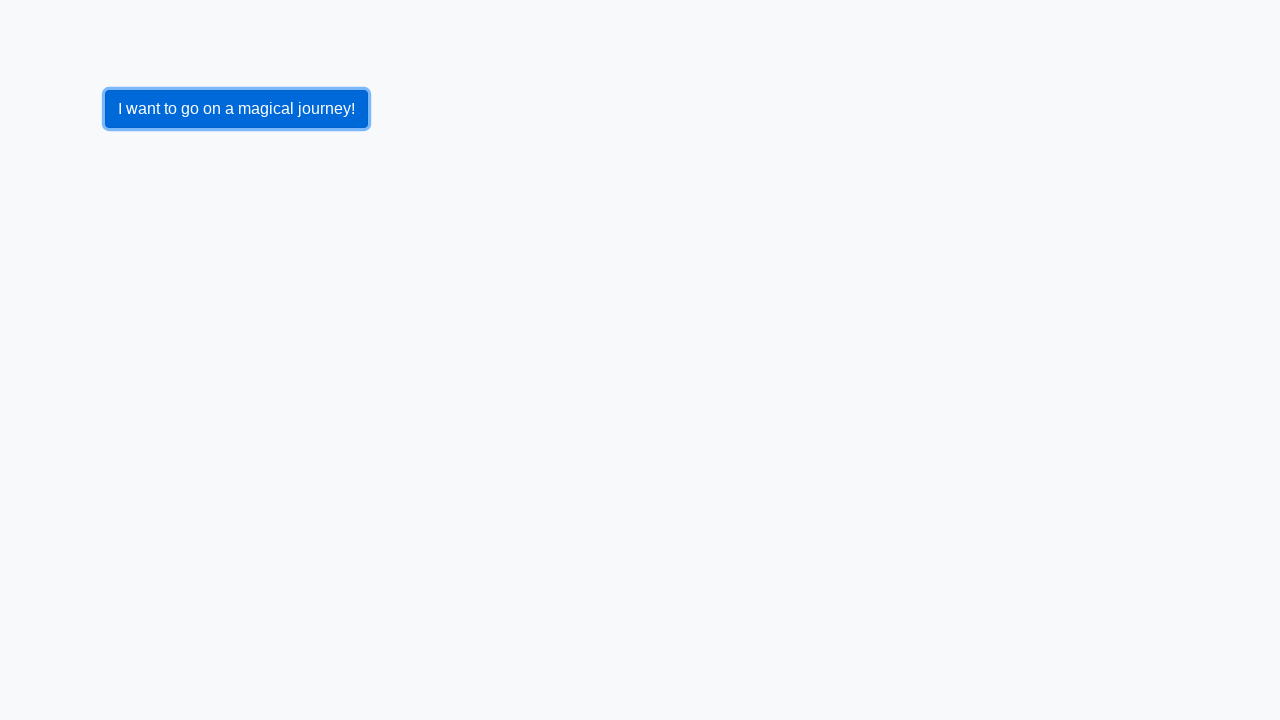